Tests hover functionality by hovering over the first avatar on the page and verifying that additional user information (caption) becomes visible.

Starting URL: http://the-internet.herokuapp.com/hovers

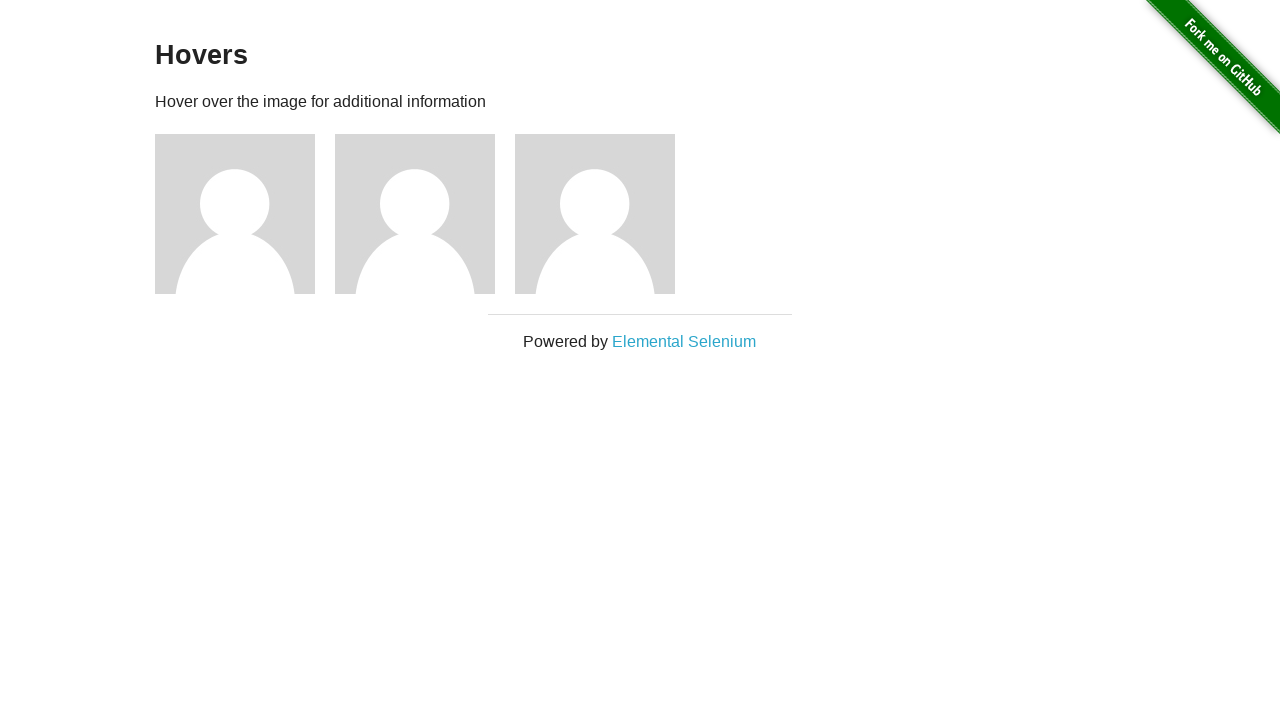

Hovered over the first avatar element at (245, 214) on .figure >> nth=0
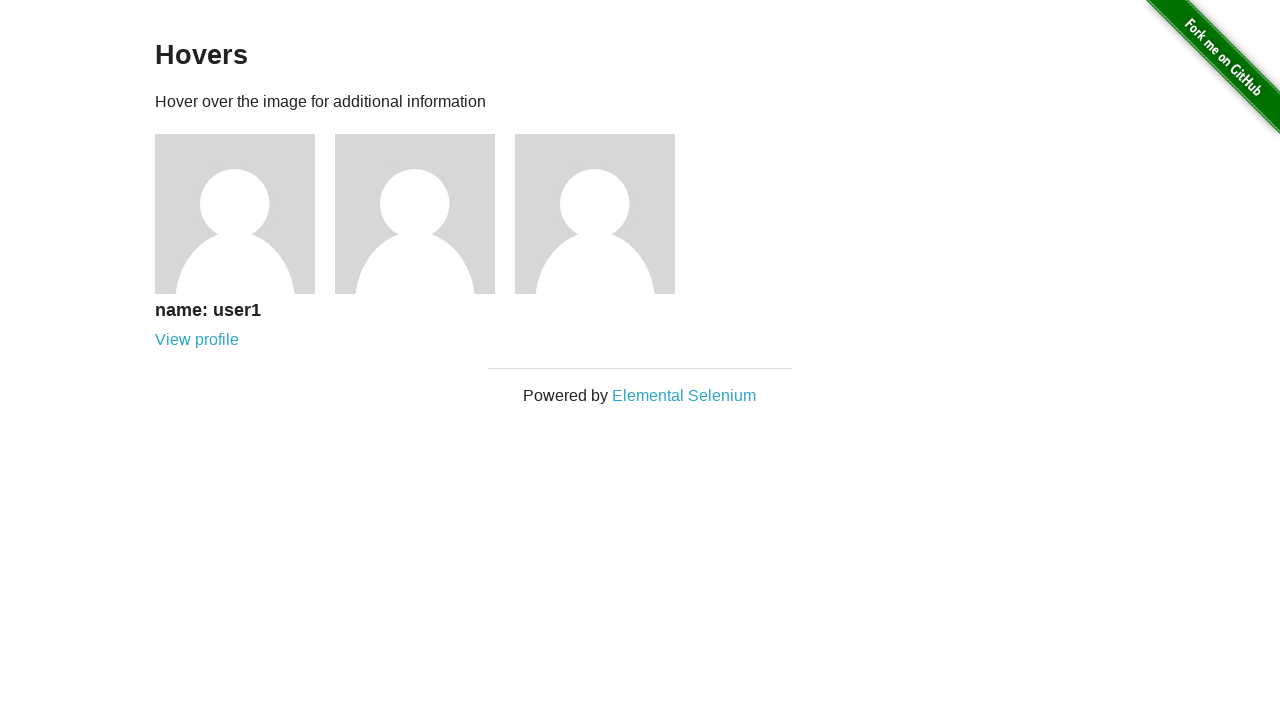

Caption element became visible after hover
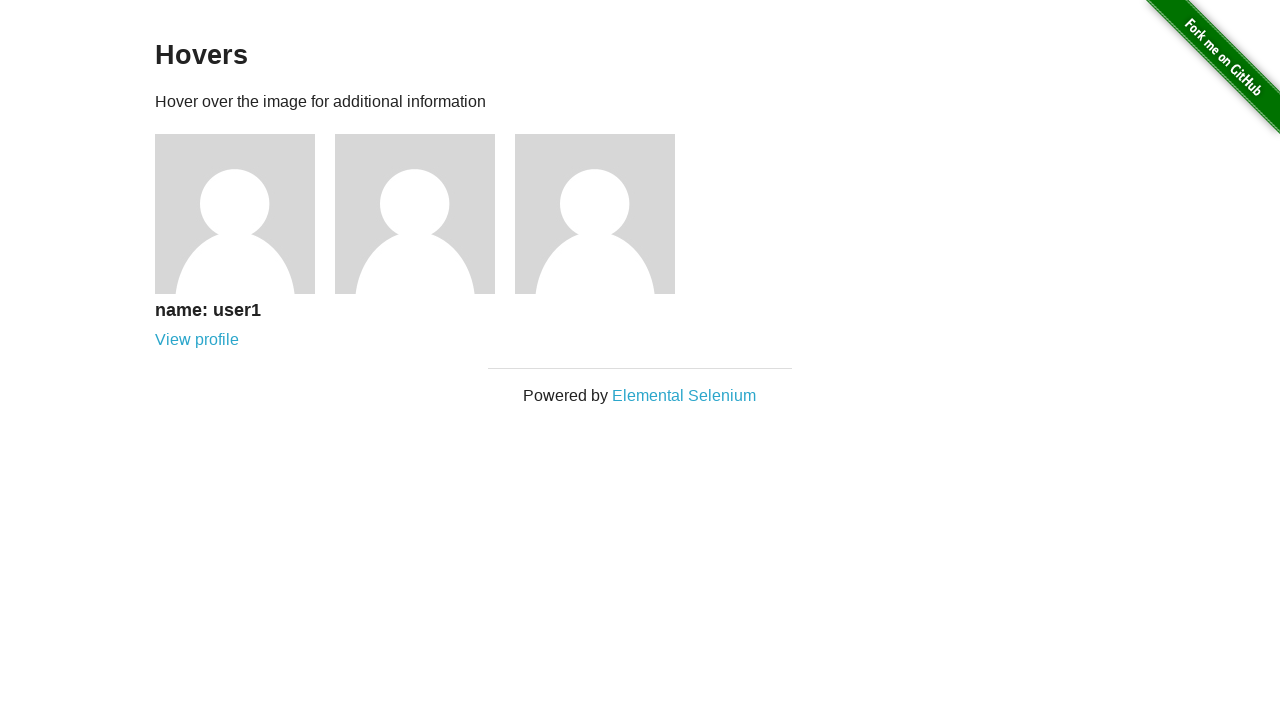

Verified that the caption is visible
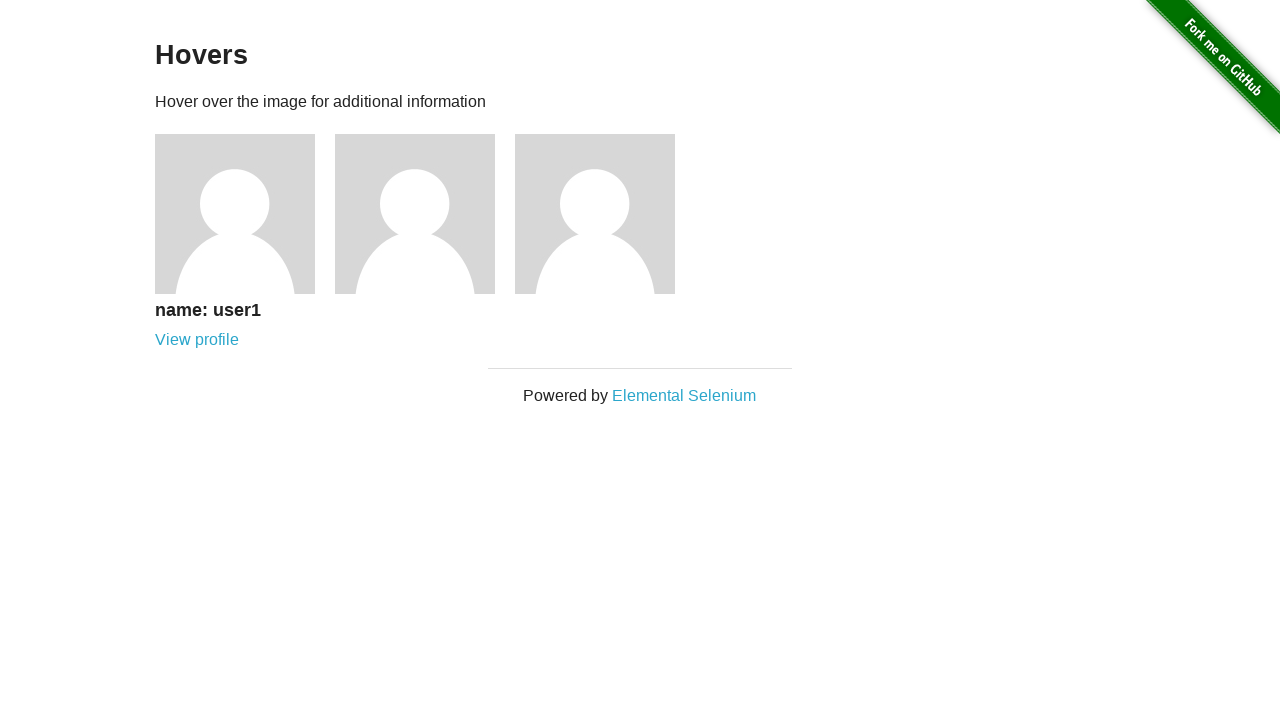

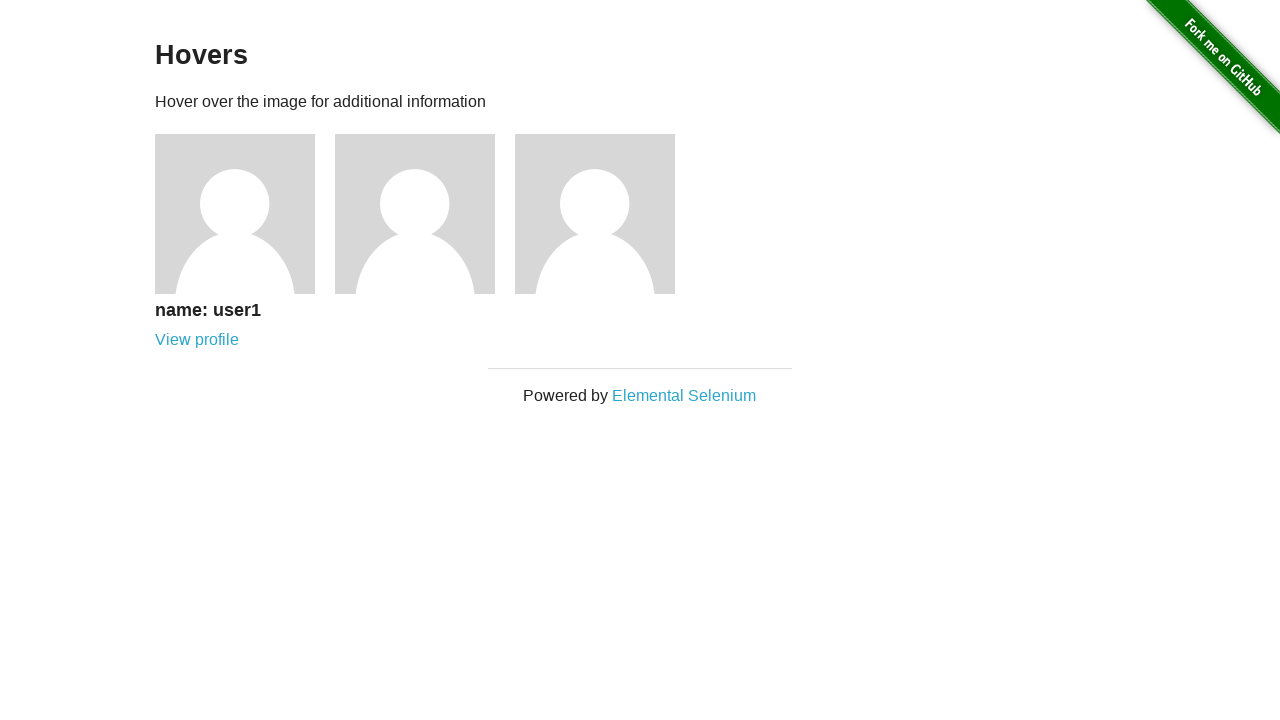